Tests selecting the Honda radio button and verifies it becomes selected while other car options remain unselected

Starting URL: https://www.letskodeit.com/practice

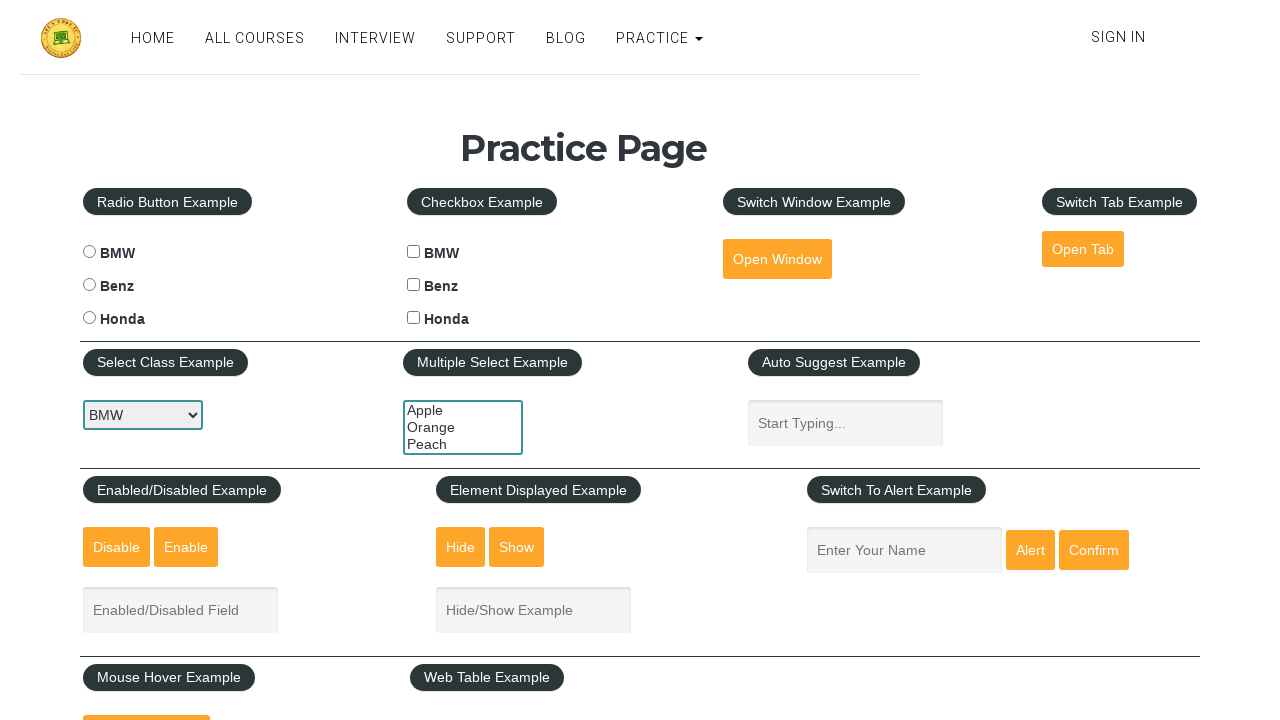

Clicked the Honda radio button at (89, 318) on #hondaradio
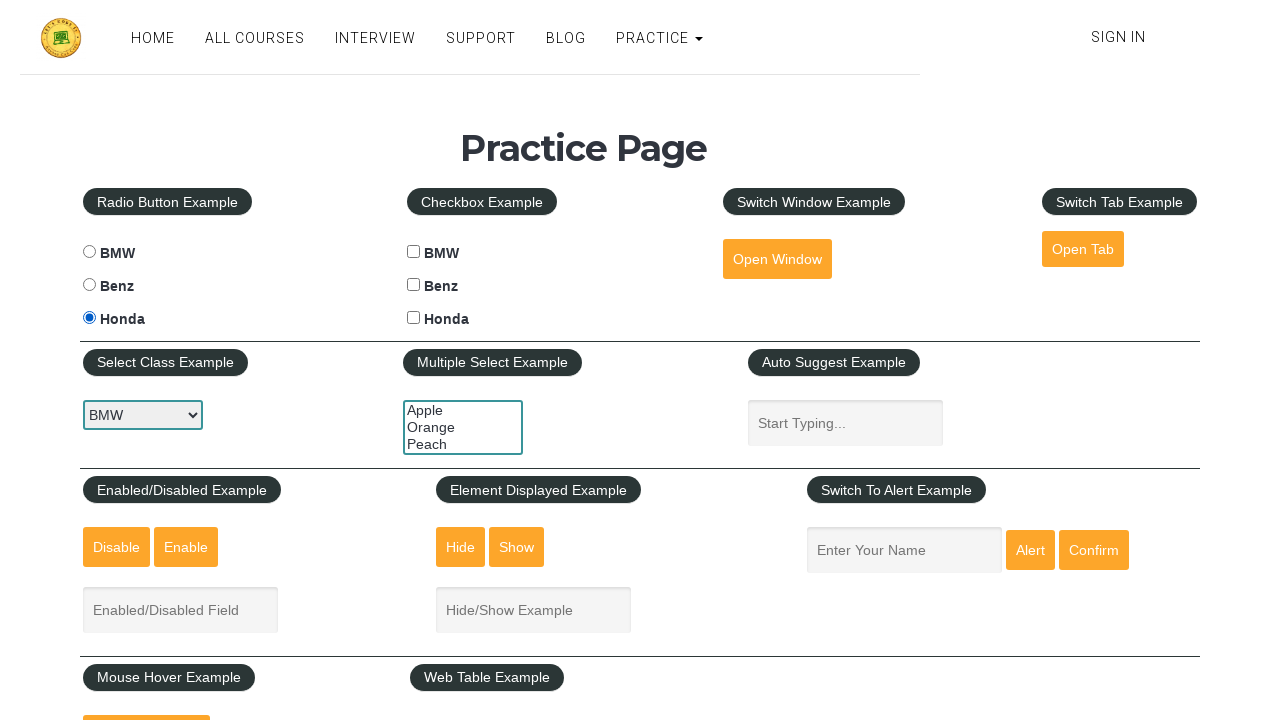

Verified Honda radio button is selected
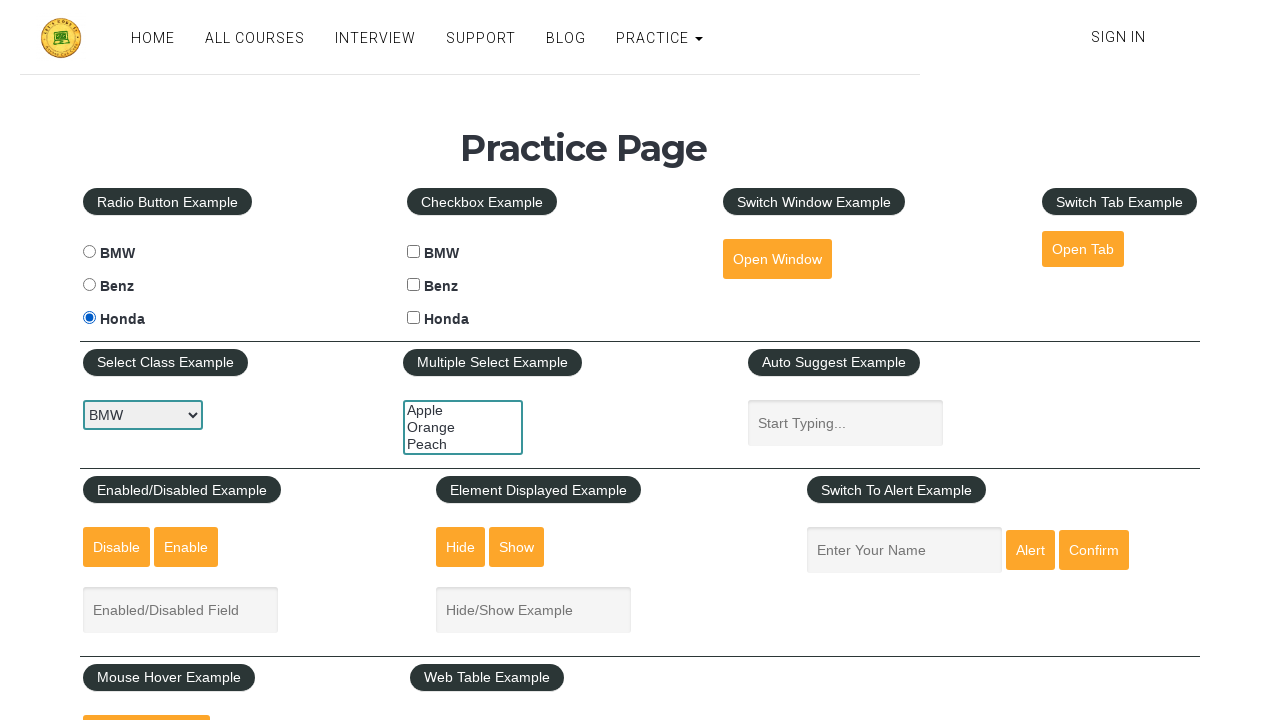

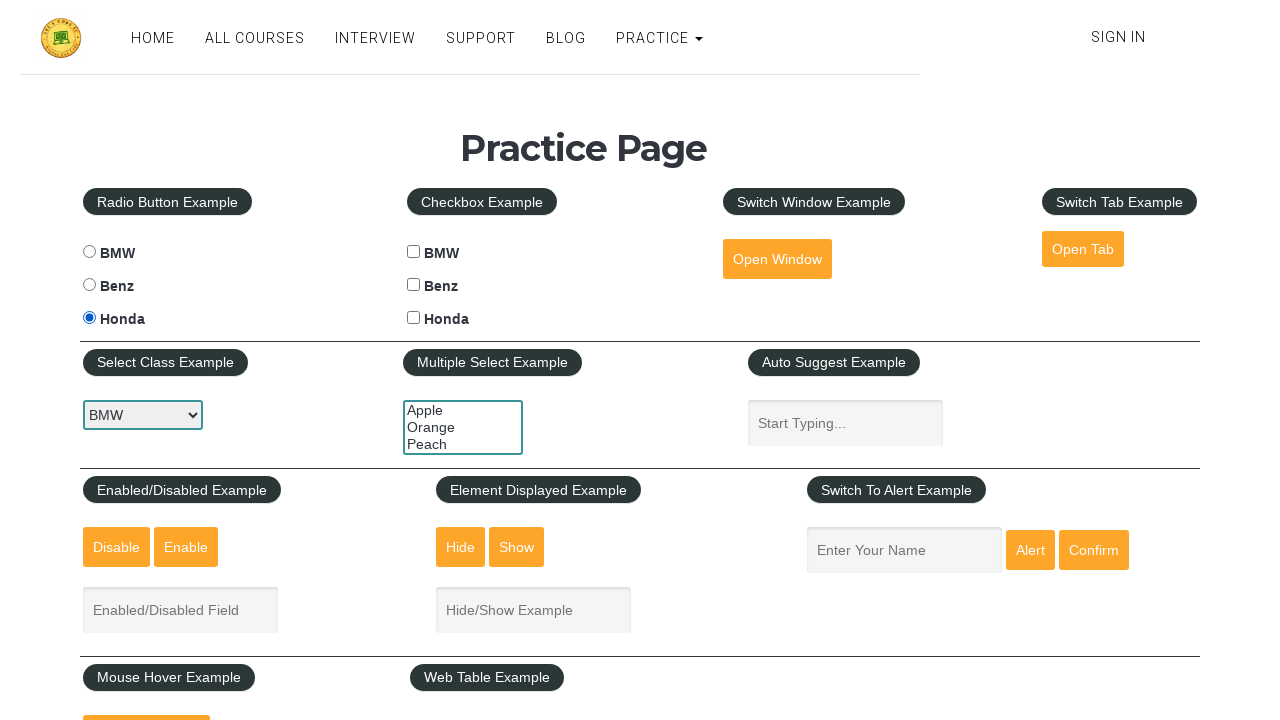